Tests opening a link in a new tab using keyboard modifier (Ctrl/Cmd + click) and switching to the new window.

Starting URL: https://sahitest.com/demo/

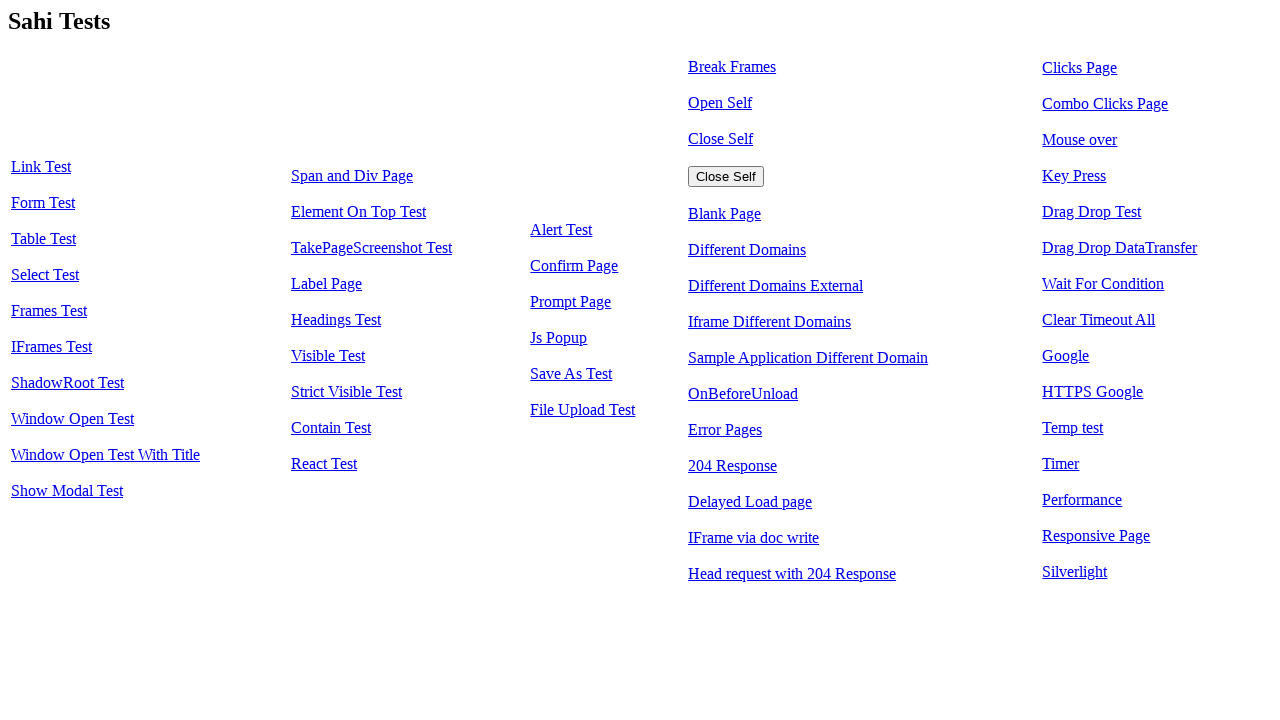

Clicked 'Alert Test' link with Ctrl modifier to open in new tab at (561, 230) on text=Alert Test
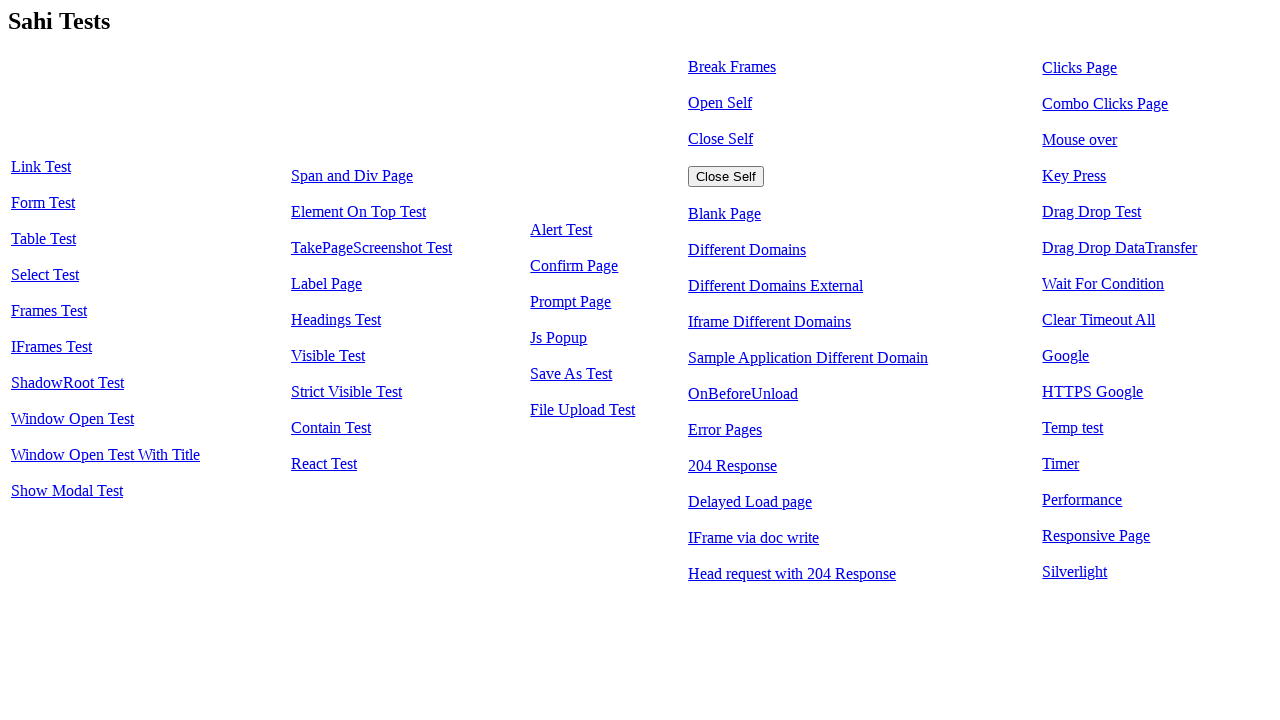

Clicked 'Alert Test' link with Ctrl modifier and waited for new page at (561, 230) on text=Alert Test
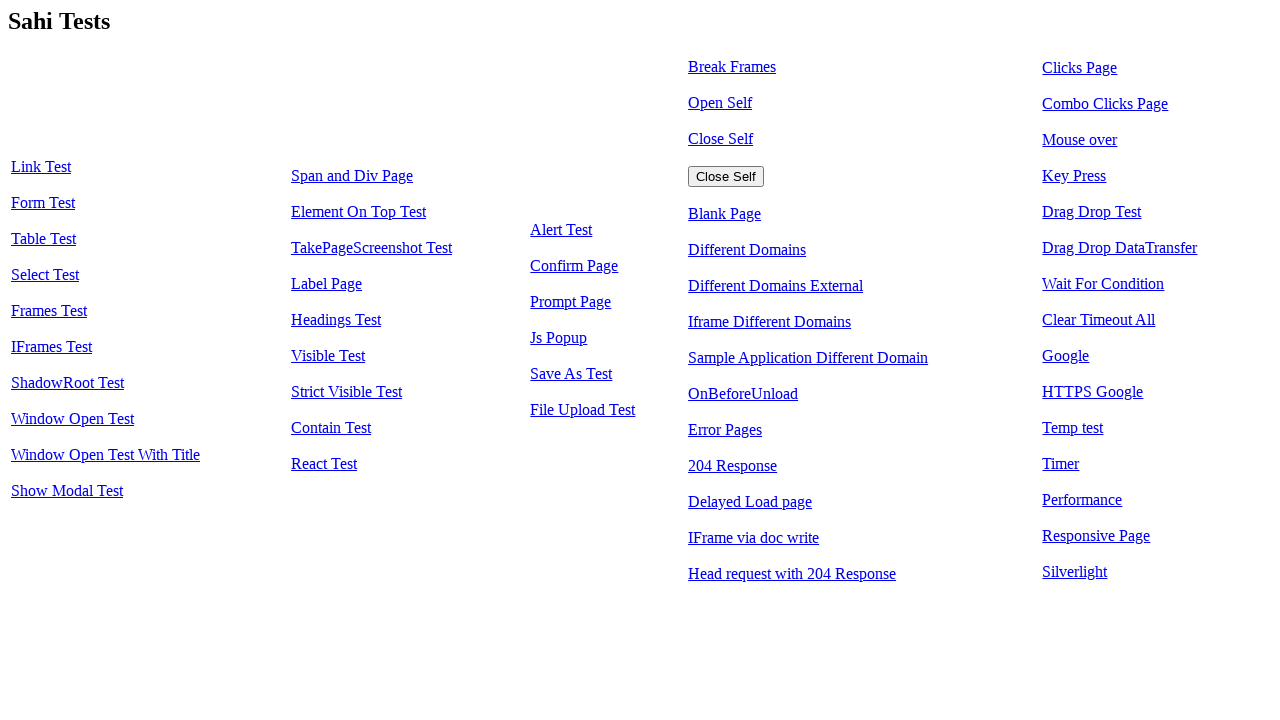

Switched to the new page
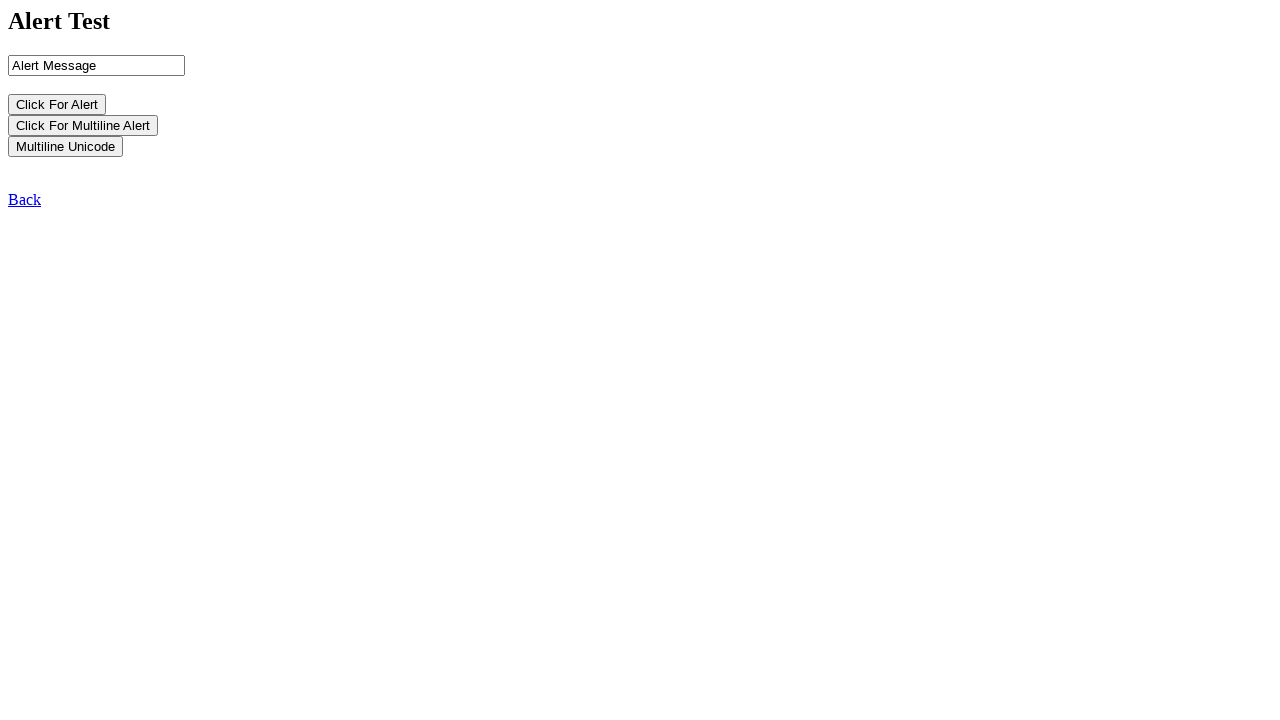

New page finished loading
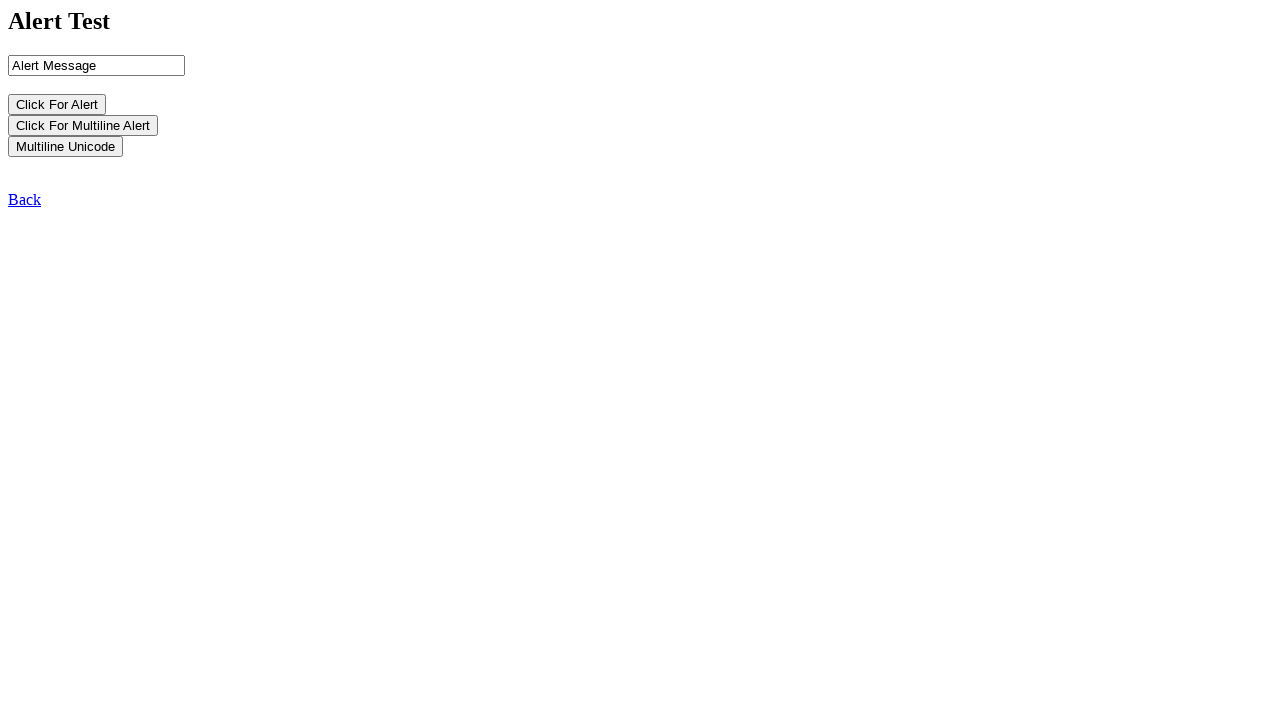

Verified new page title is 'Alert Test'
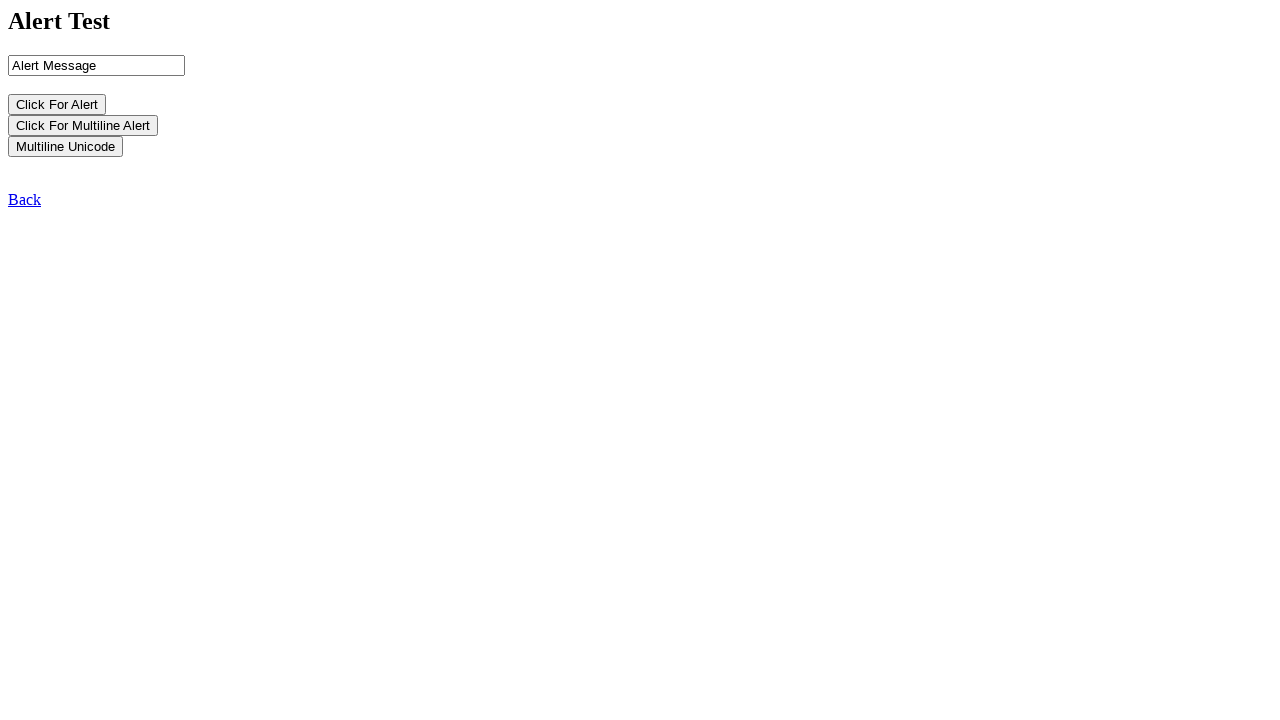

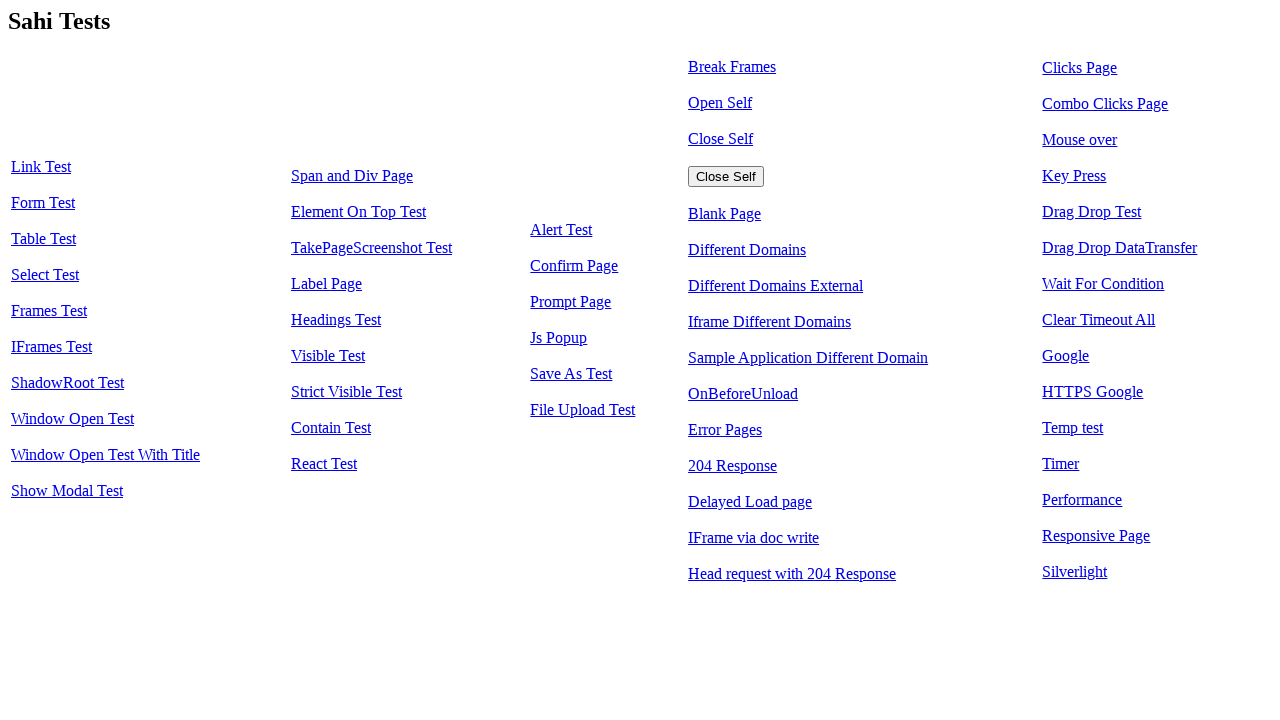